Tests password reset functionality when email field is filled

Starting URL: http://railwayb1.somee.com

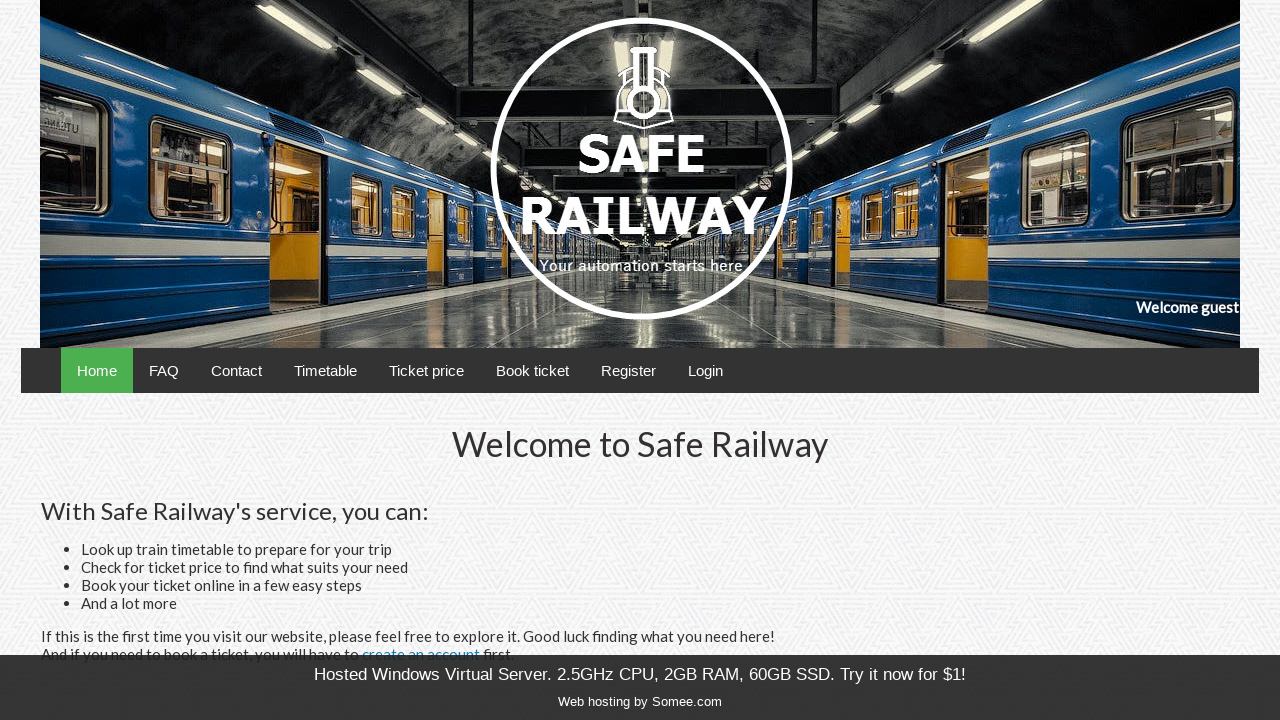

Navigated to Railway application homepage
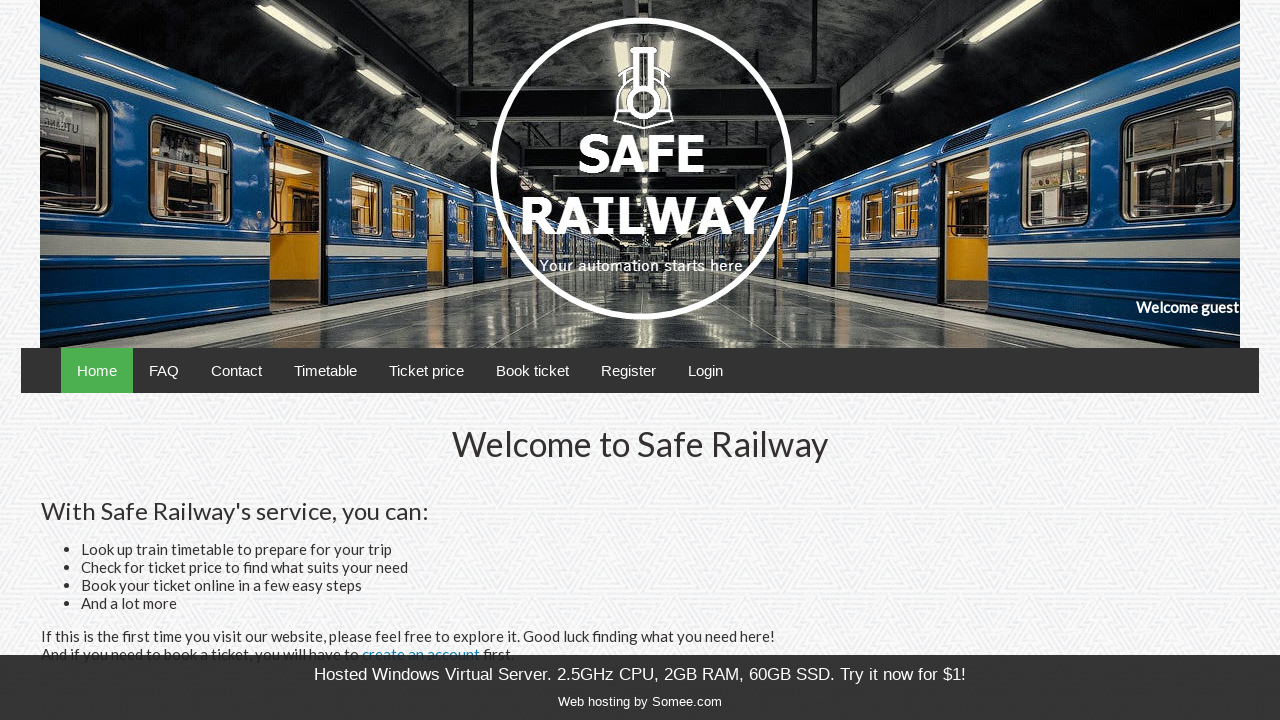

Clicked Login button to navigate to login page at (705, 370) on text=Login
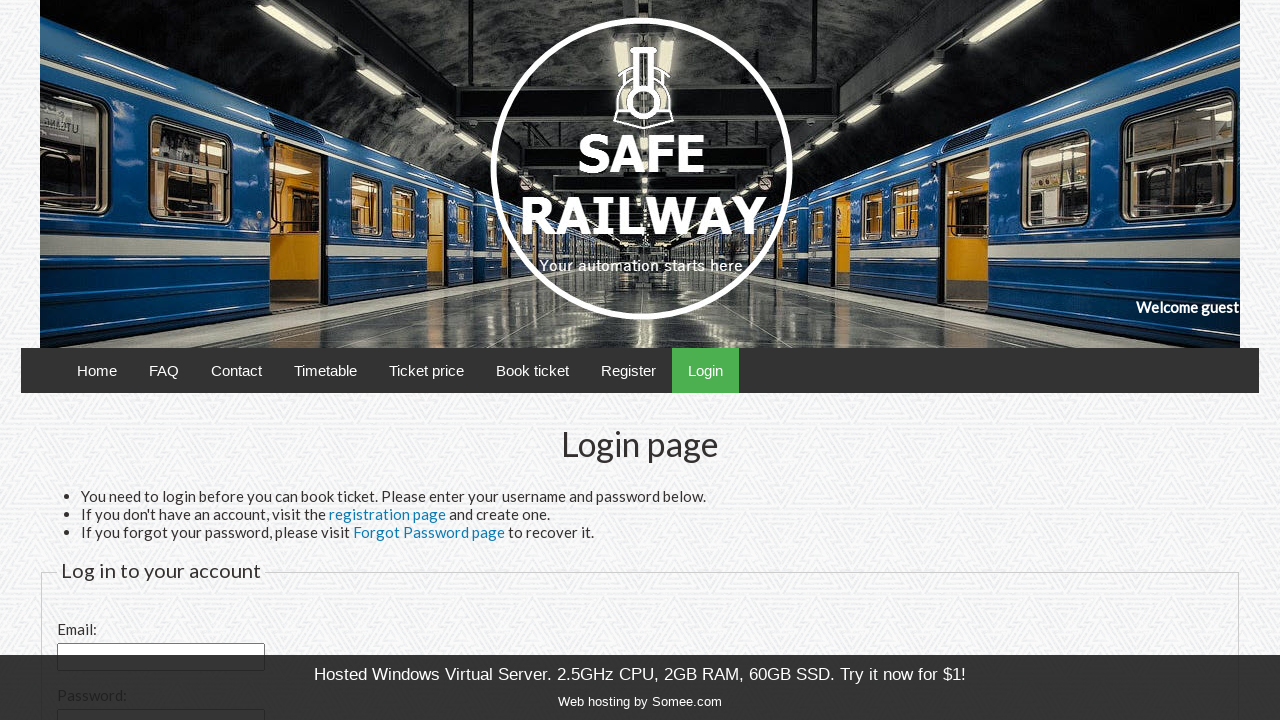

Clicked Forgot Password link at (429, 532) on text=Forgot Password
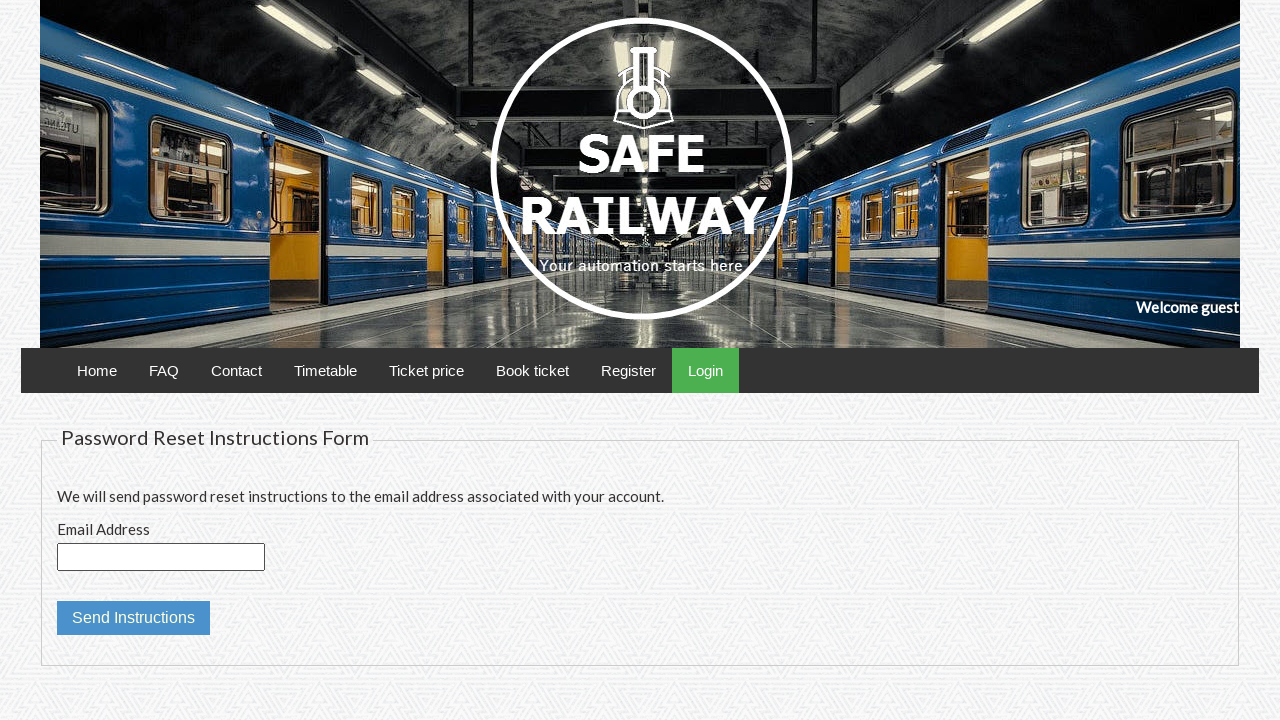

Filled email field with 'resetuser@example.com' for password reset on input[id='email']
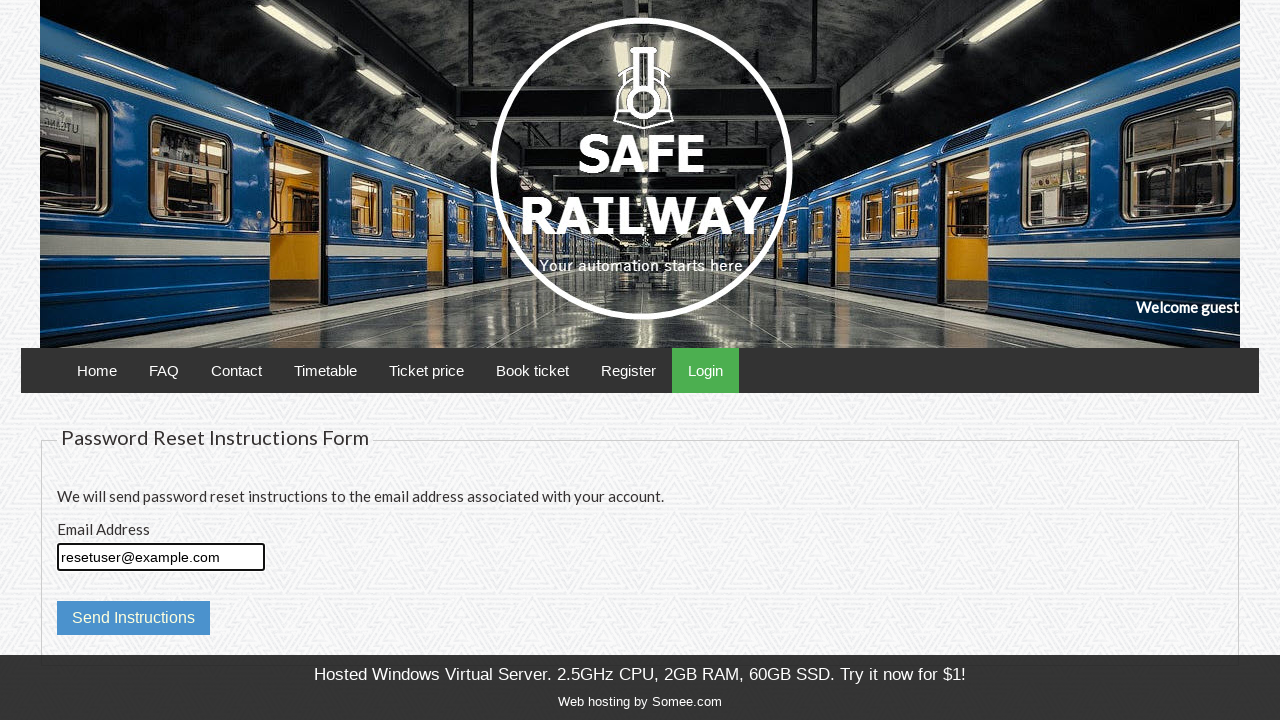

Clicked Send Instructions button to submit password reset request at (133, 618) on input[type='submit'][value='Send Instructions']
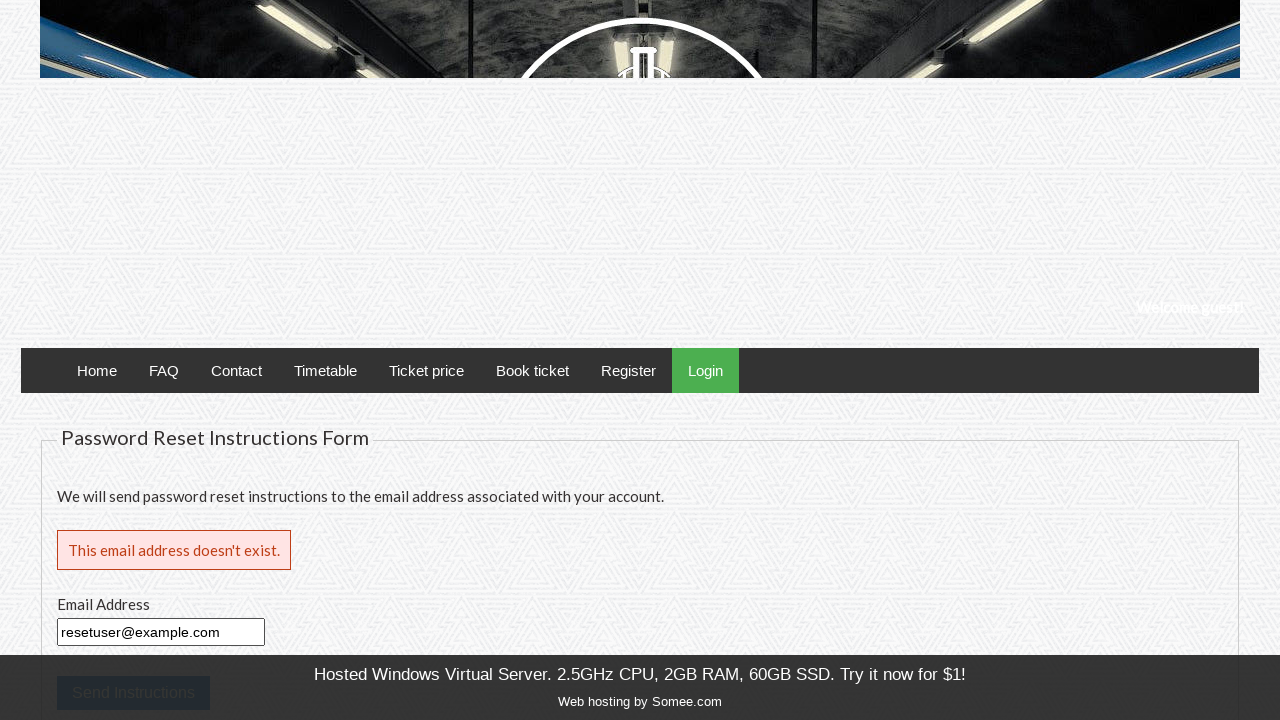

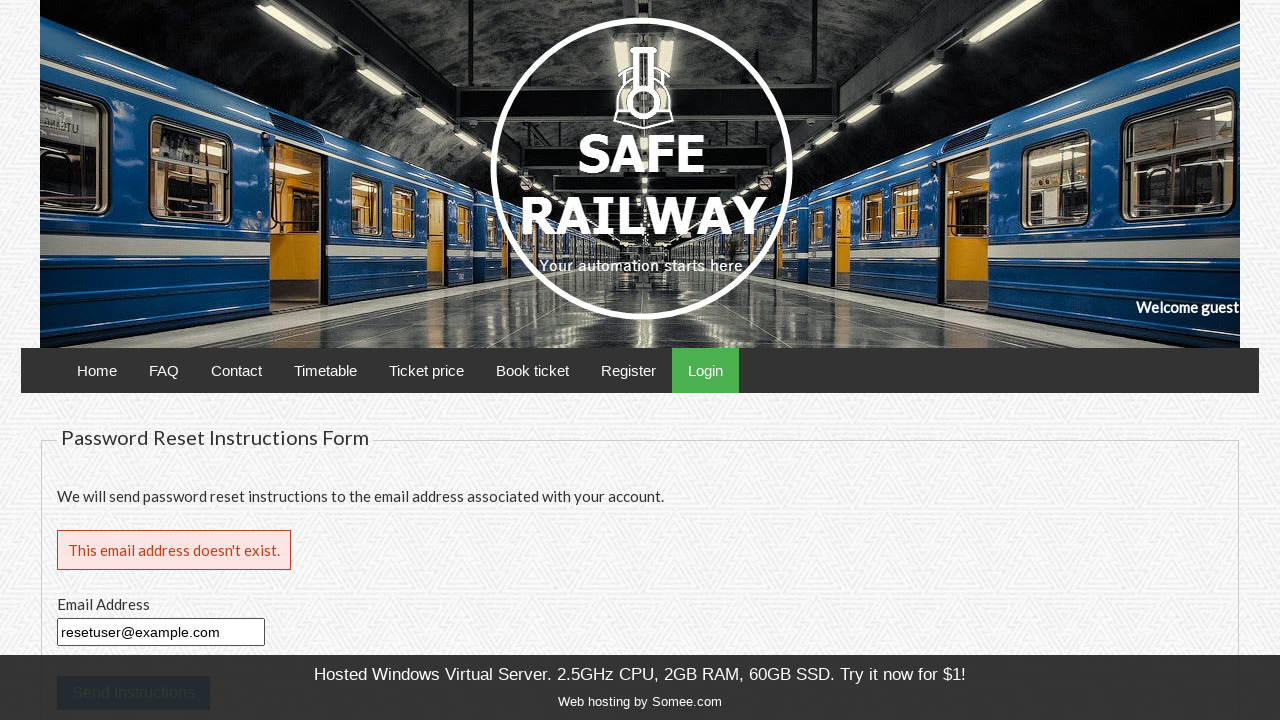